Tests basic JavaScript alert handling by clicking a button that triggers an alert and accepting it

Starting URL: https://demoqa.com/alerts

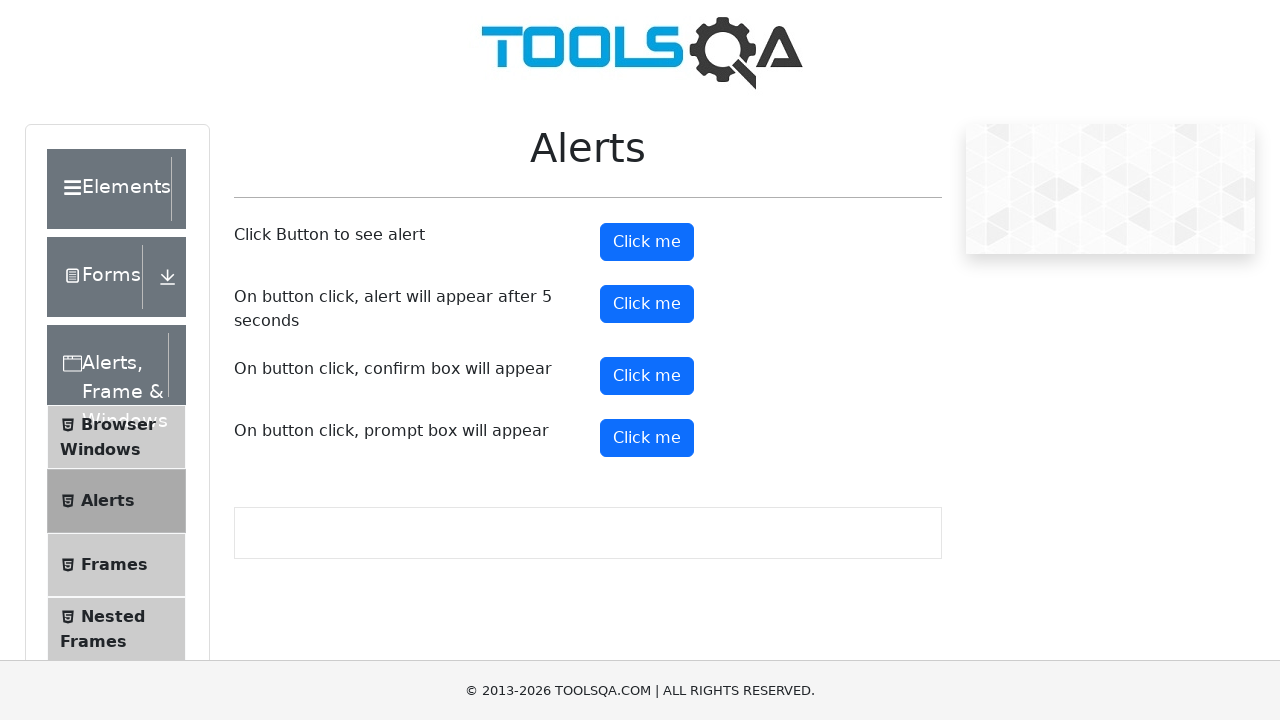

Set up dialog handler to accept alerts
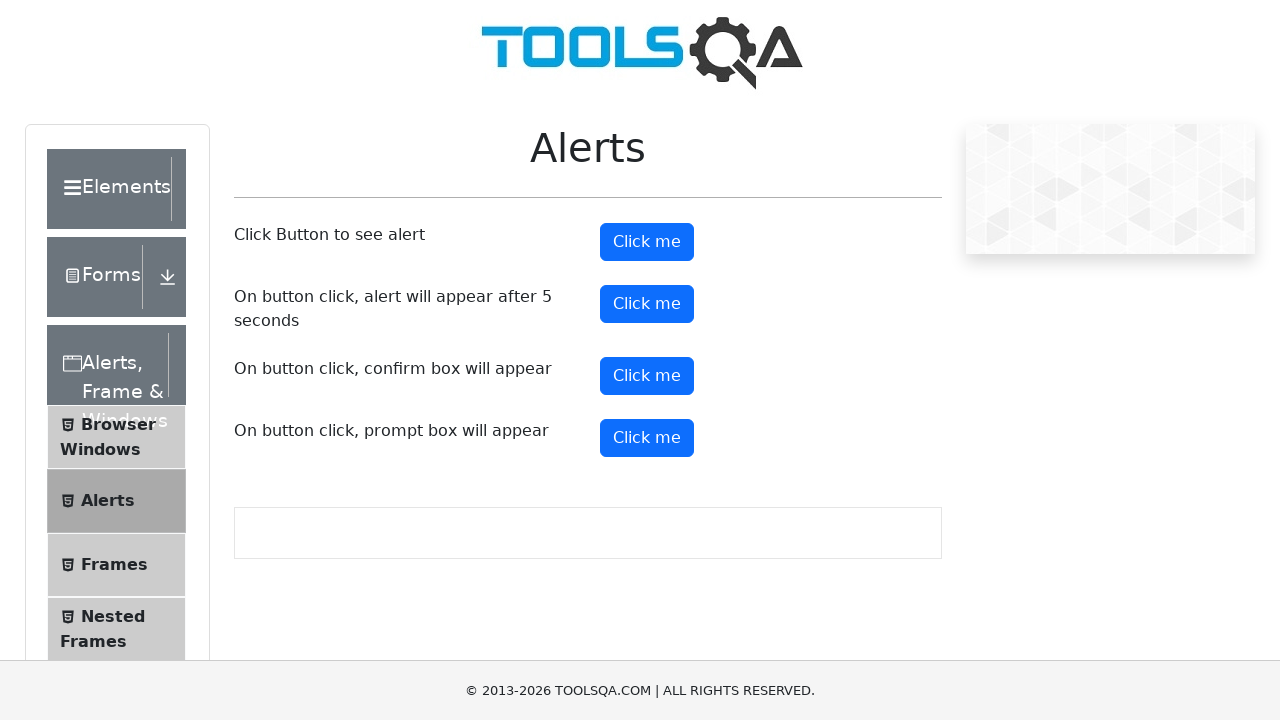

Clicked alert button to trigger JavaScript alert at (647, 242) on #alertButton
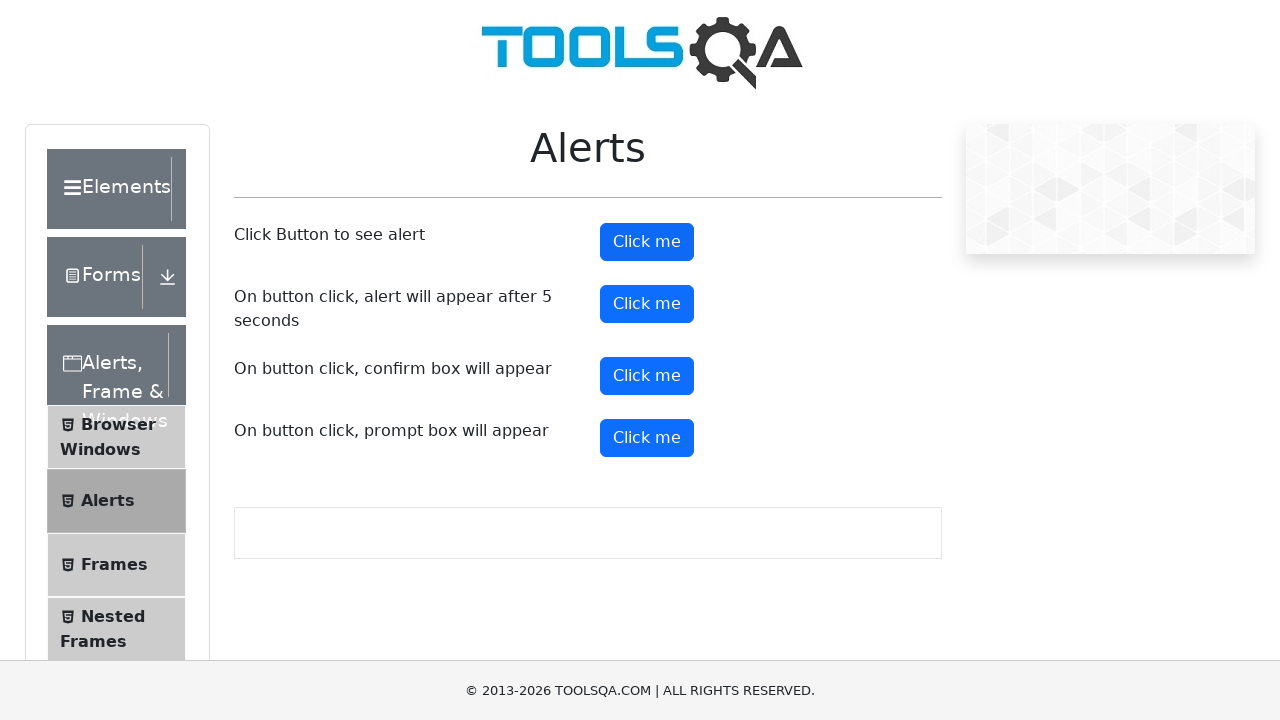

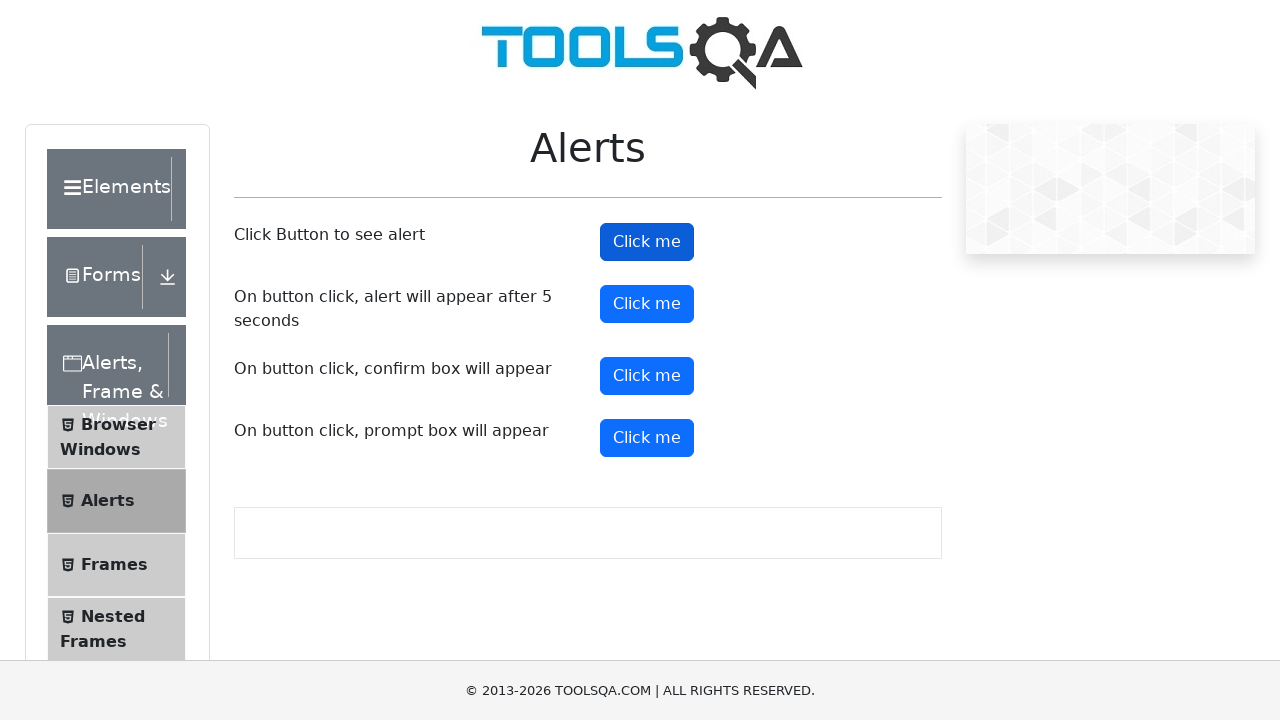